Tests web table interaction by scrolling to the table and iterating through table rows to verify table structure is accessible

Starting URL: https://testautomationpractice.blogspot.com/

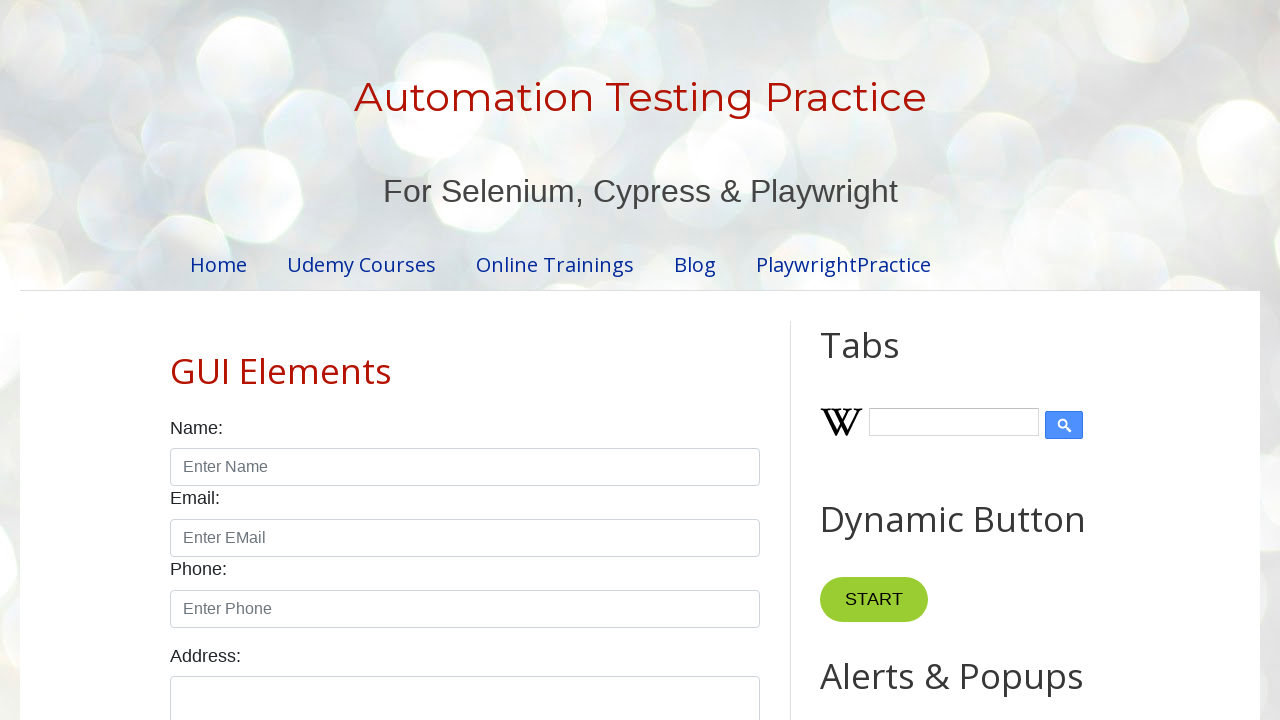

Scrolled to first table row
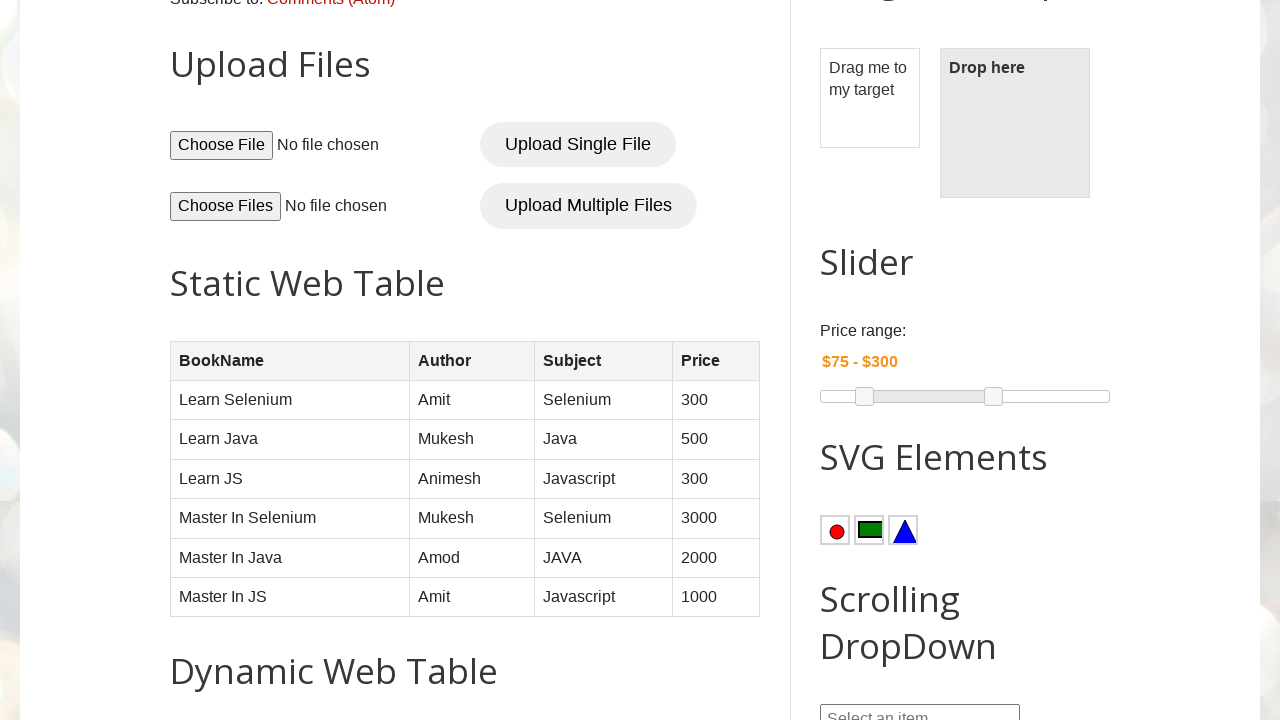

BookTable element is visible and ready
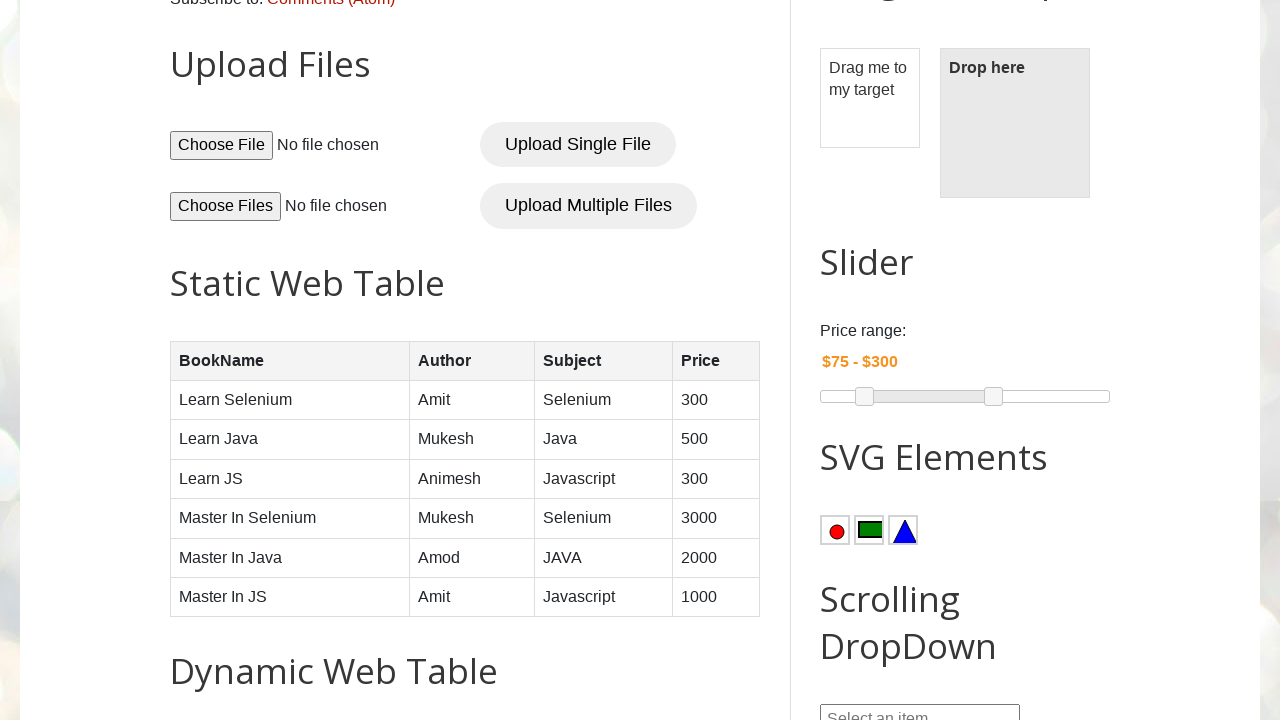

First table row in tbody is visible
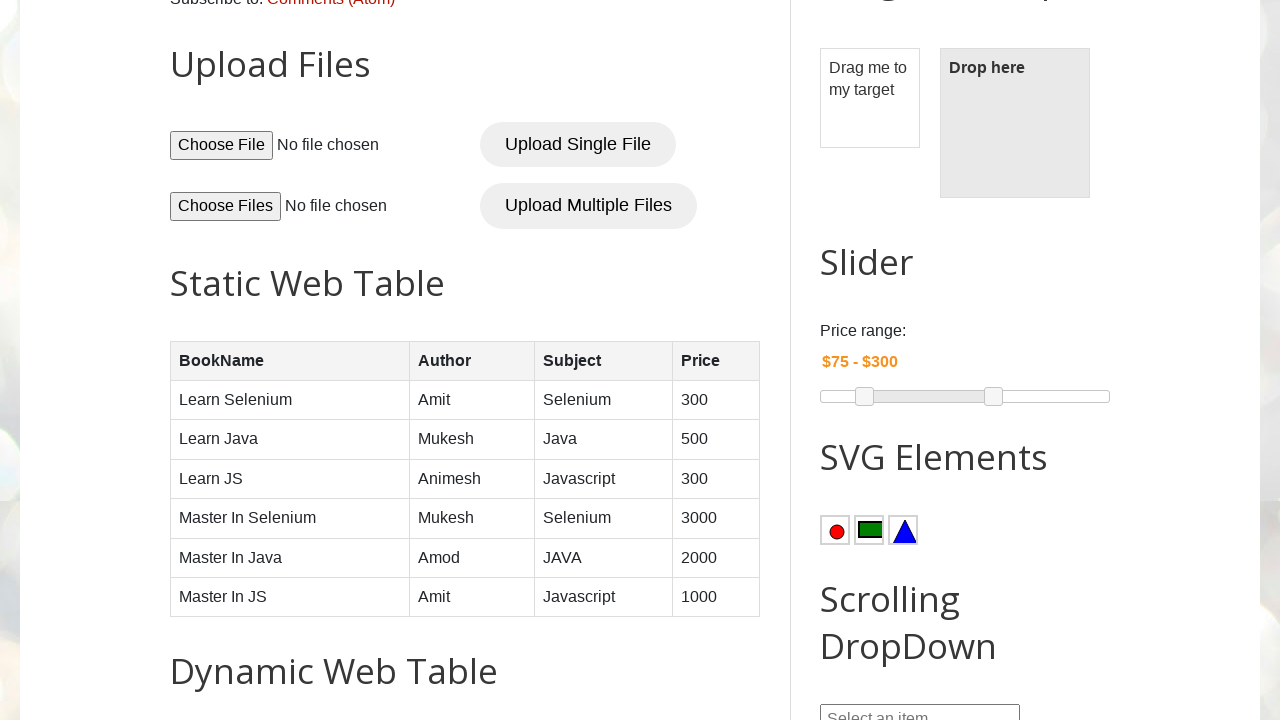

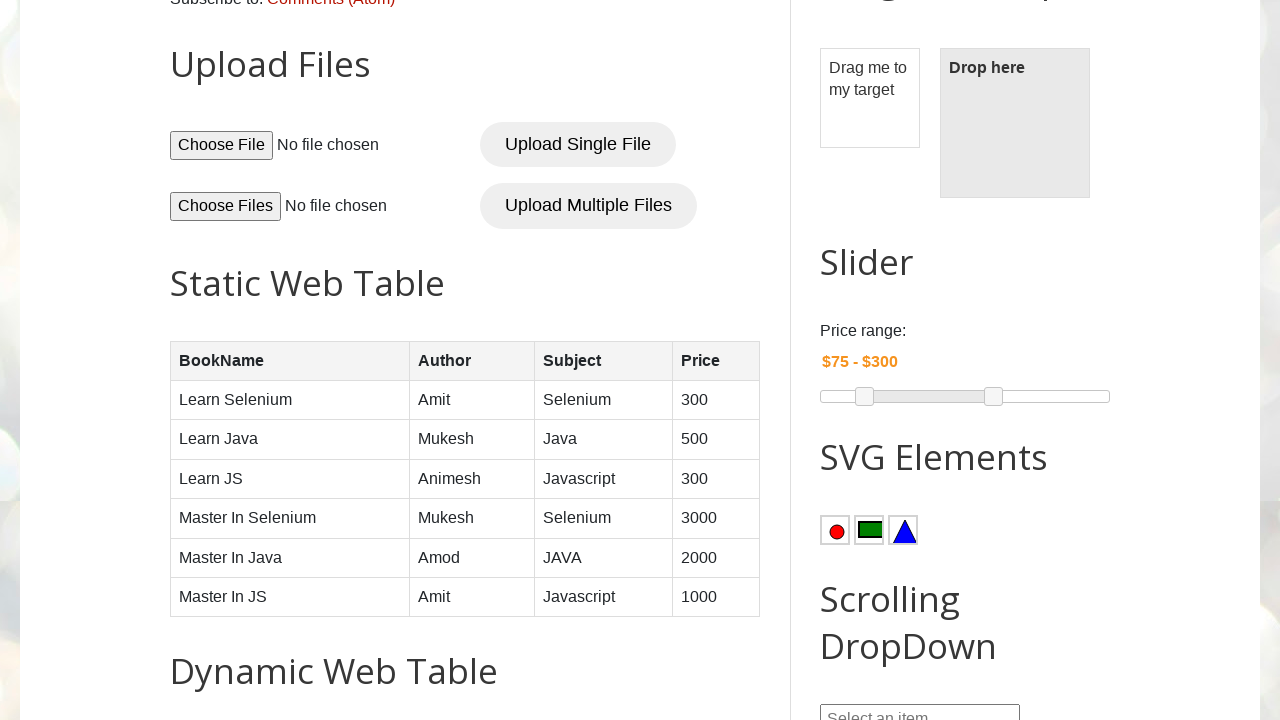